Tests file download functionality by navigating to a download page and clicking on a file link to initiate download.

Starting URL: http://the-internet.herokuapp.com/download

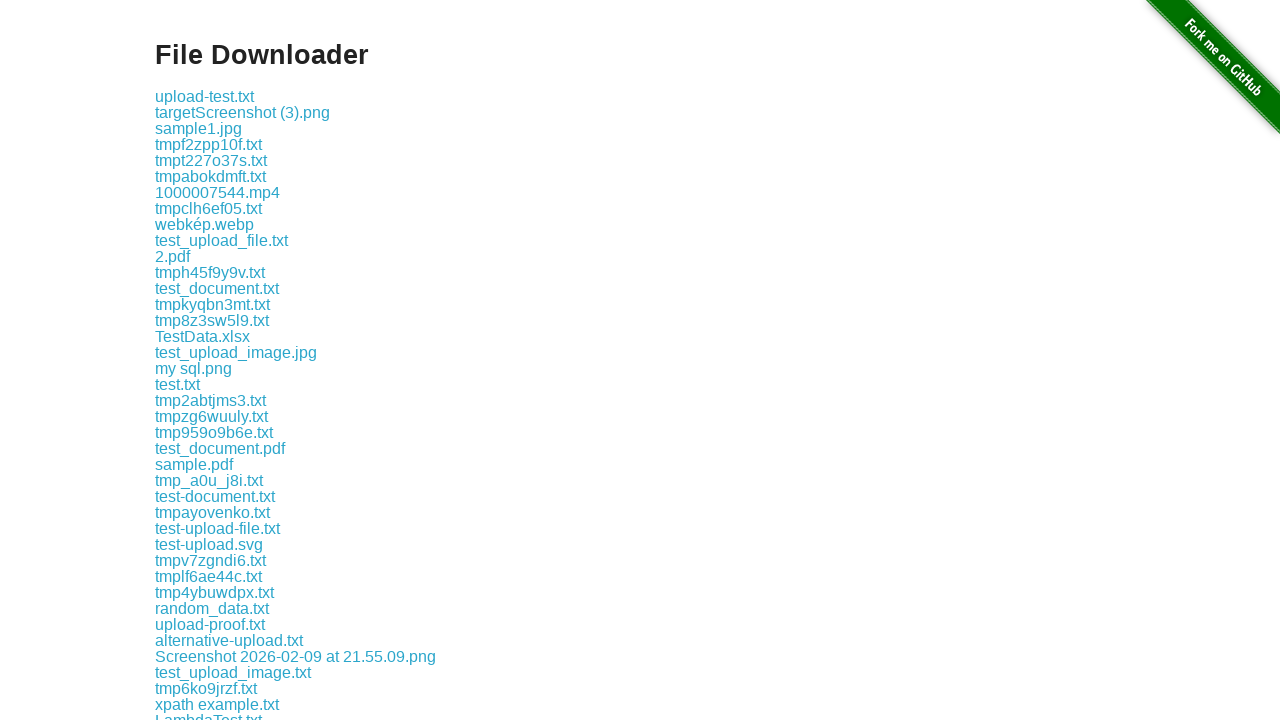

Waited for download links with .txt extension to be visible
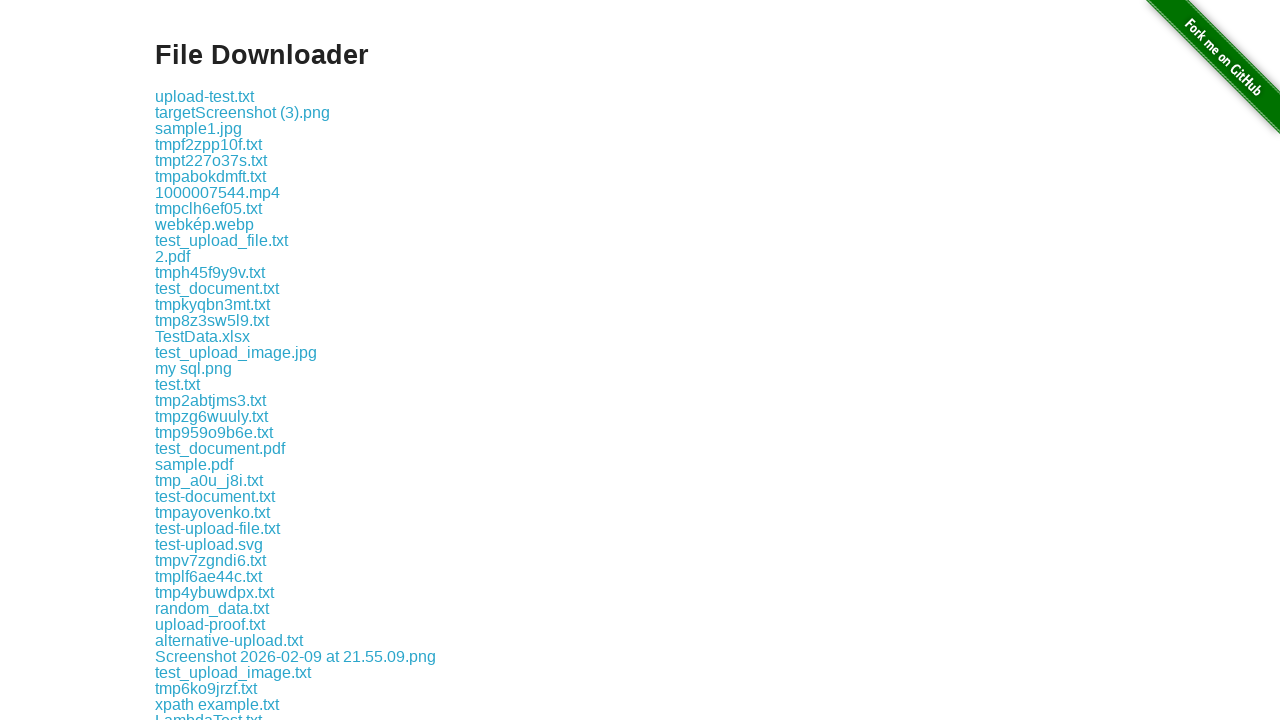

Clicked on 'some-file.txt' download link at (198, 360) on a:has-text('some-file.txt')
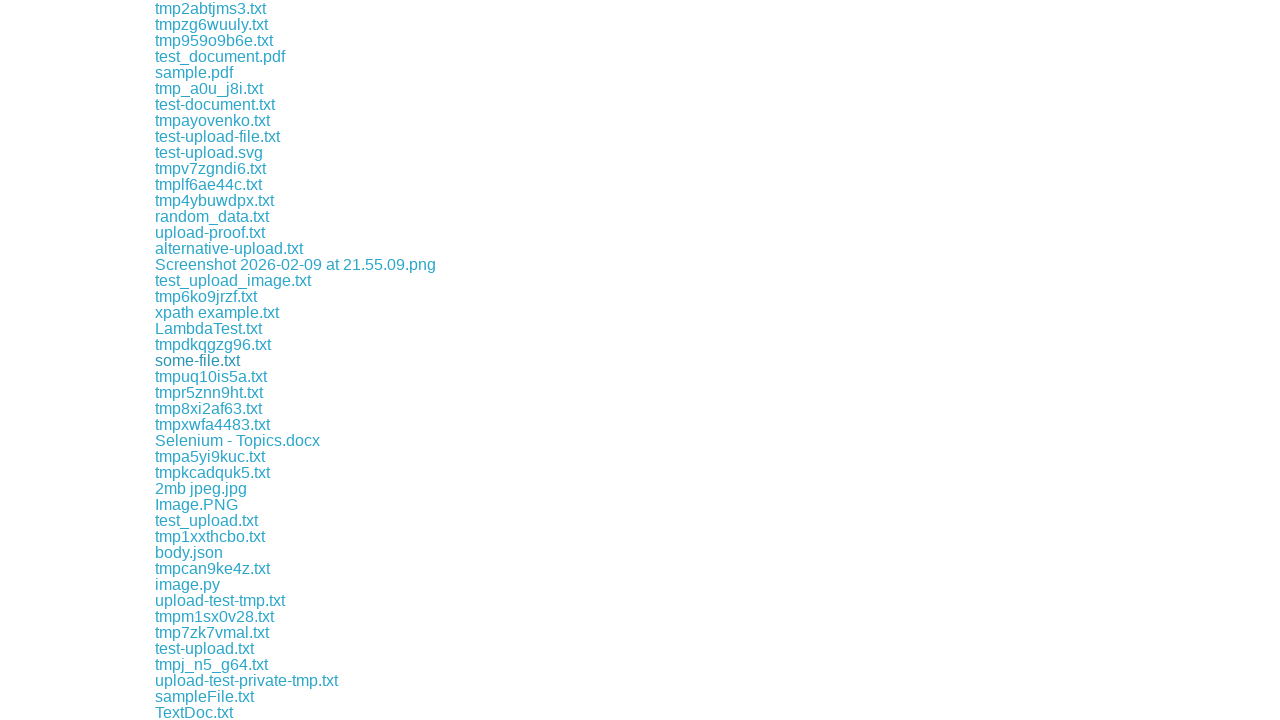

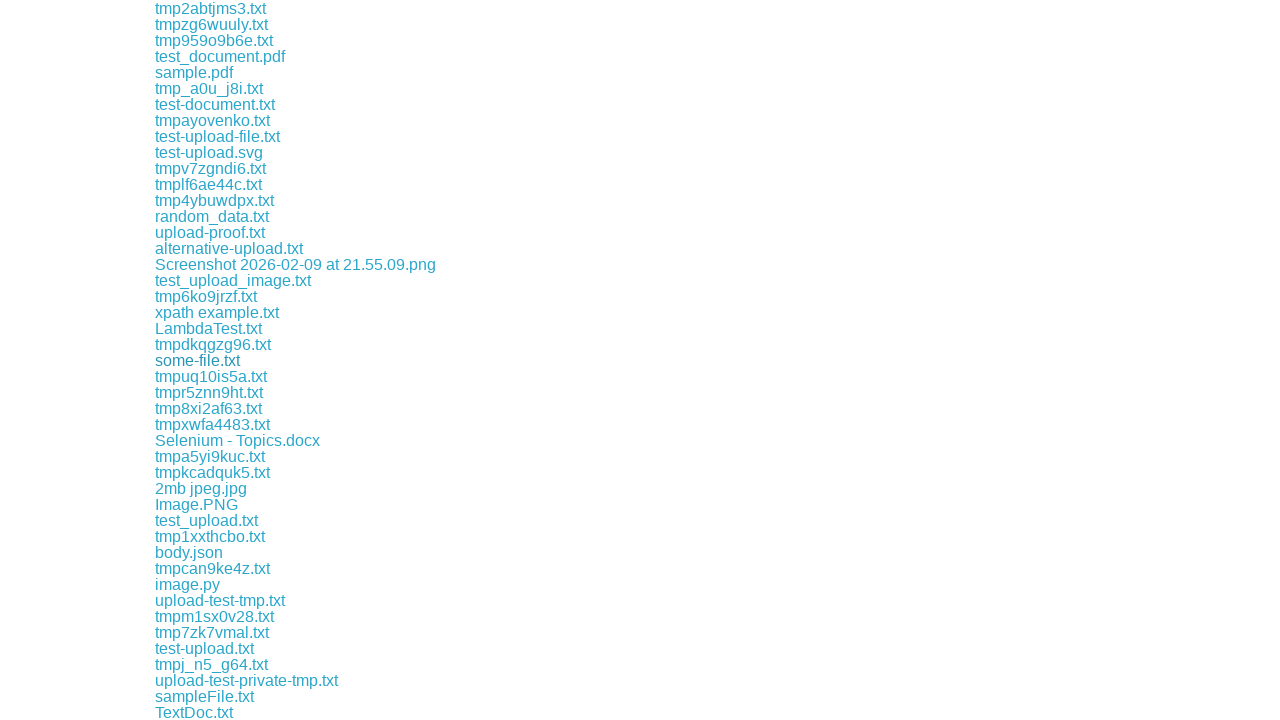